Tests a student interface by entering a student name in a dialog box, clicking OK, and then using keyboard navigation (Tab and Enter keys) to interact with the page elements.

Starting URL: https://live.monetanalytics.com/stu_proc/student.html#

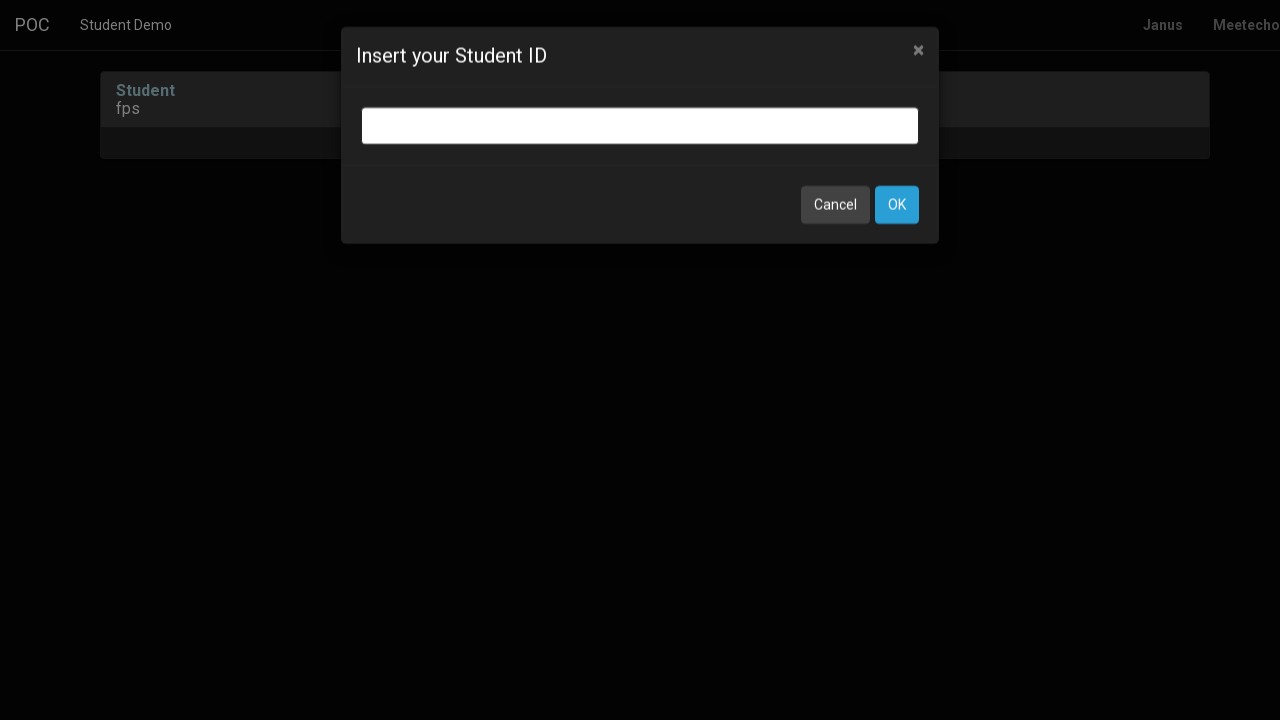

Student name input dialog appeared
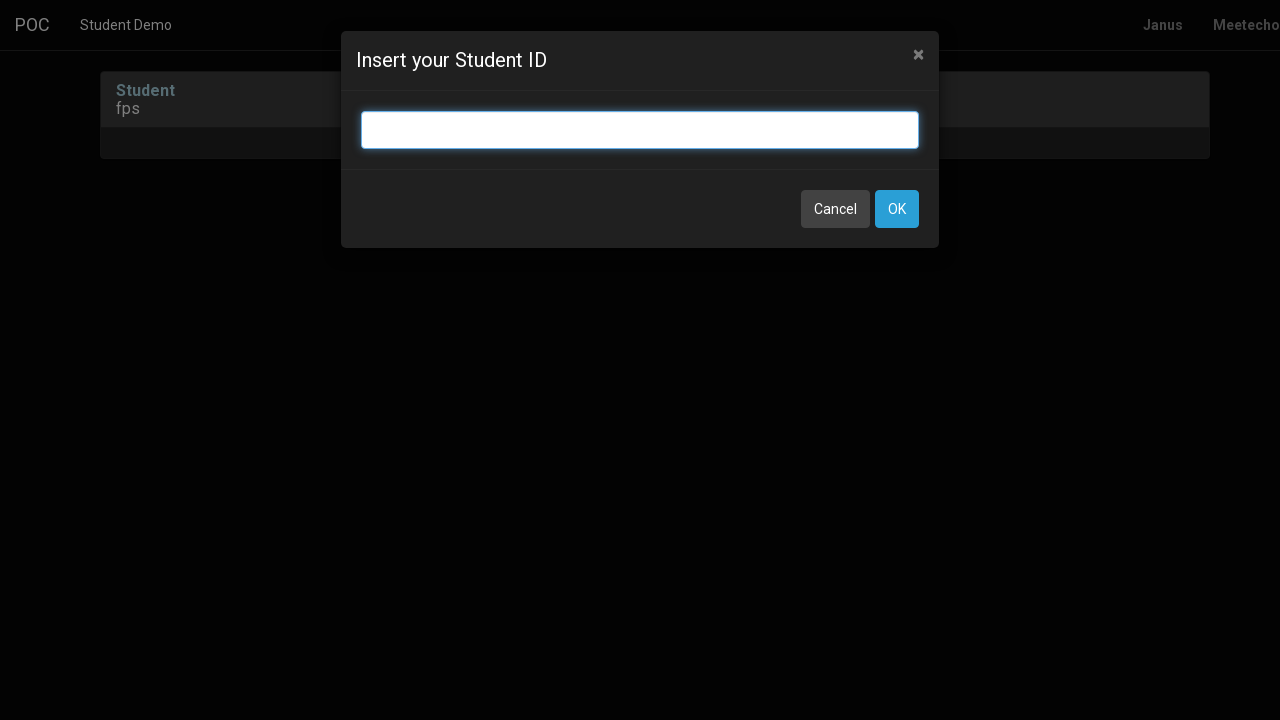

Filled student name field with 'Student-56' on input.bootbox-input.bootbox-input-text.form-control
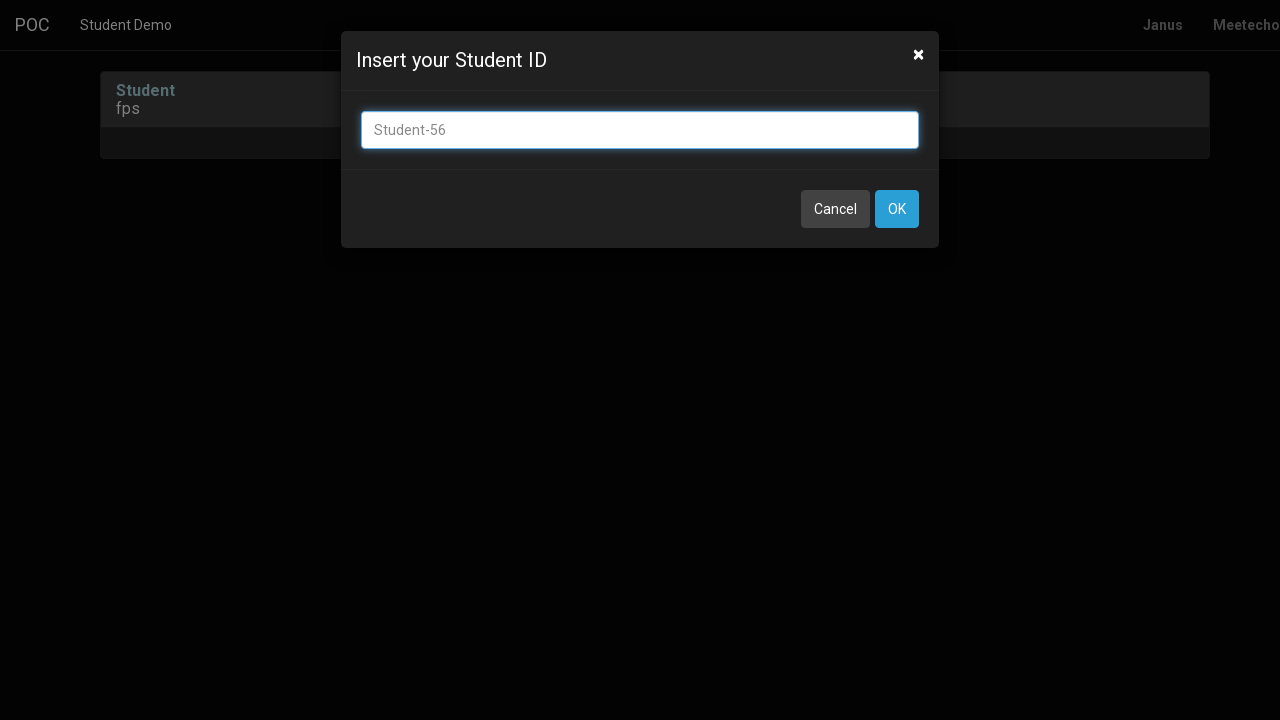

Clicked OK button to confirm student name at (897, 209) on button:has-text('OK')
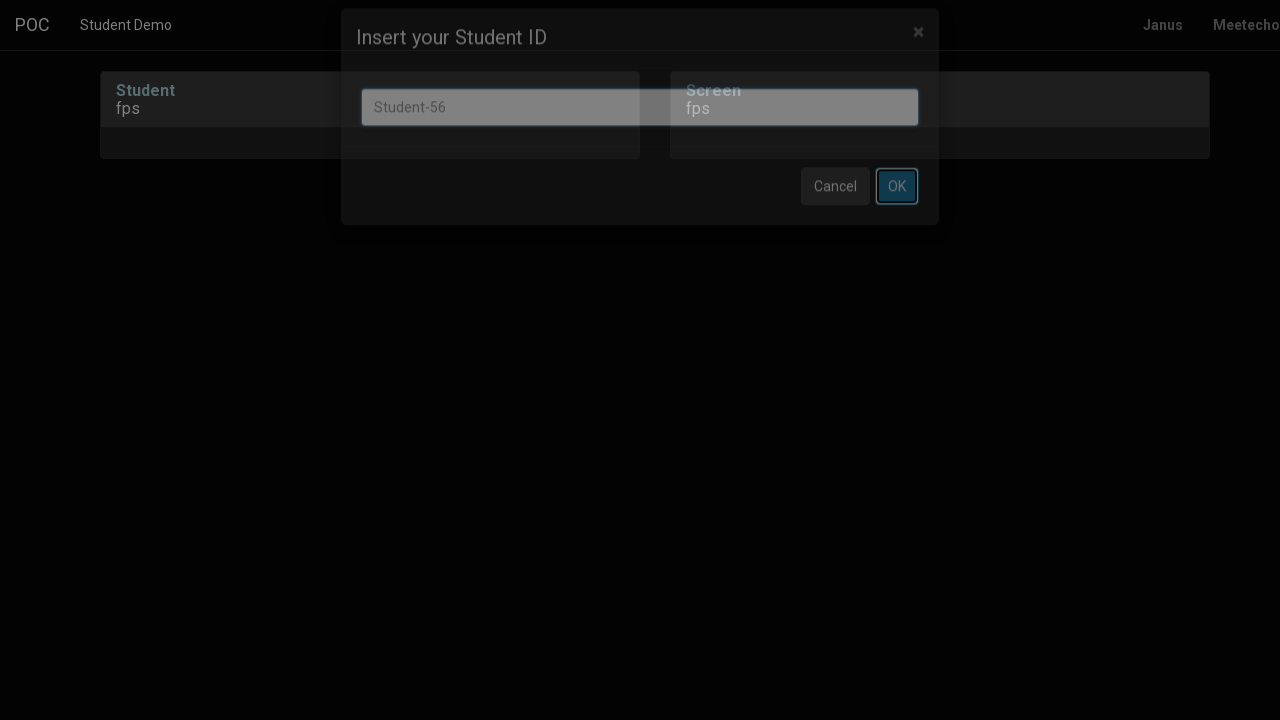

Waited for page to load after dialog submission
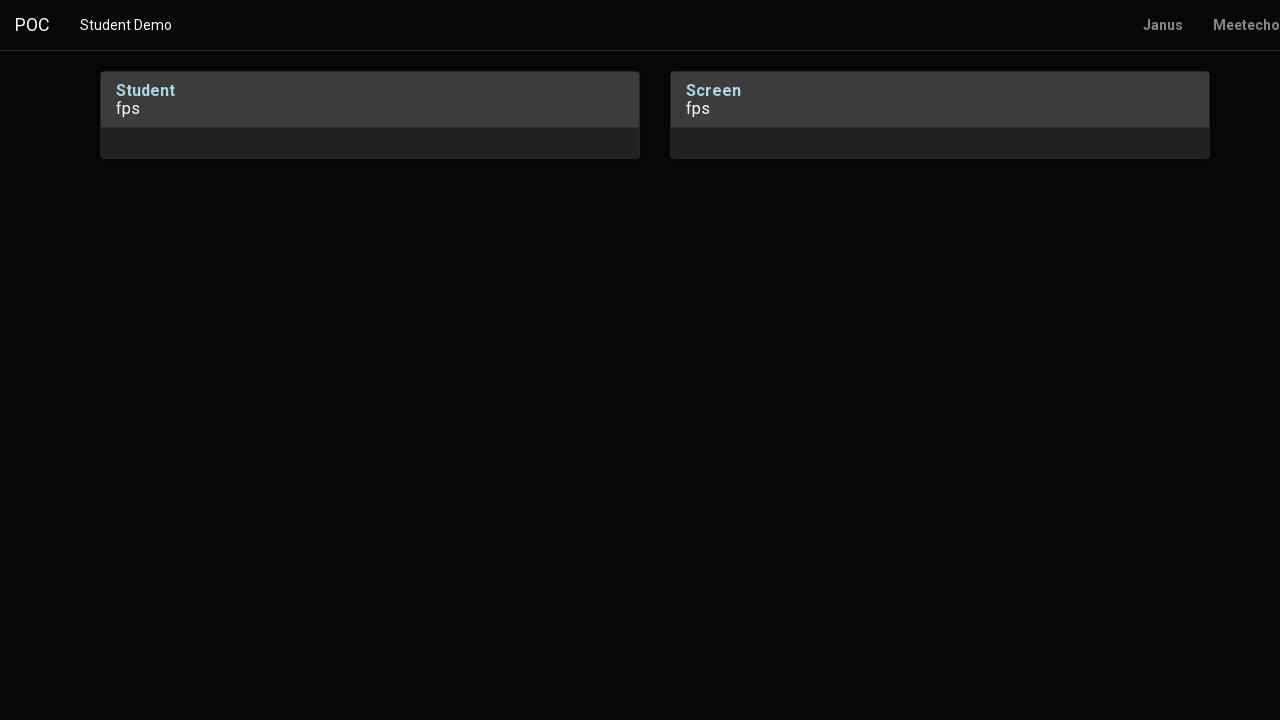

Pressed Tab key for keyboard navigation
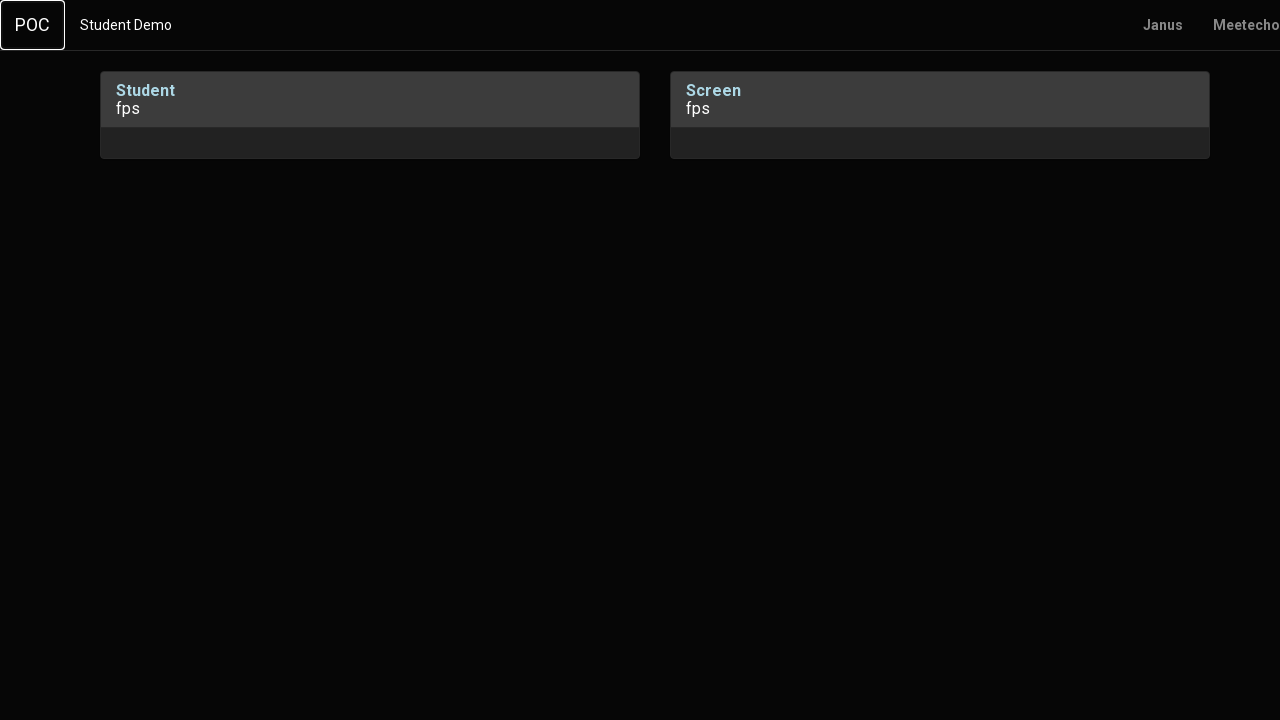

Waited before pressing Enter
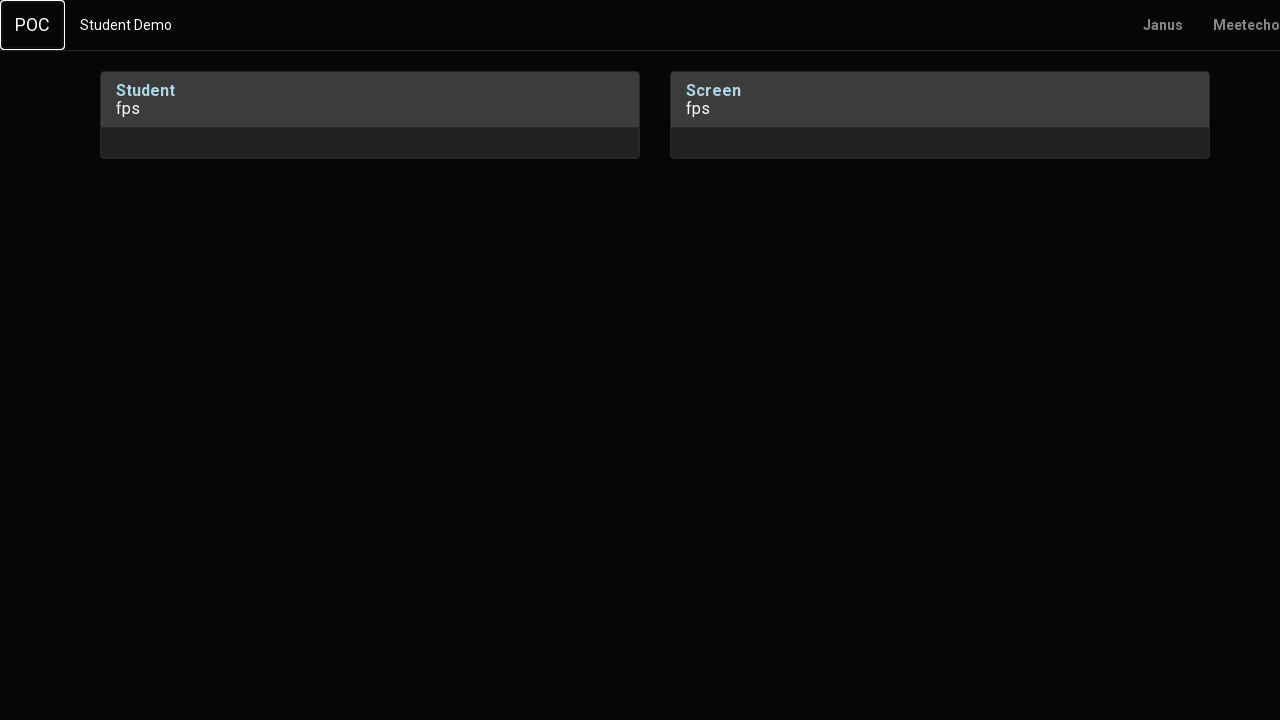

Pressed Enter key
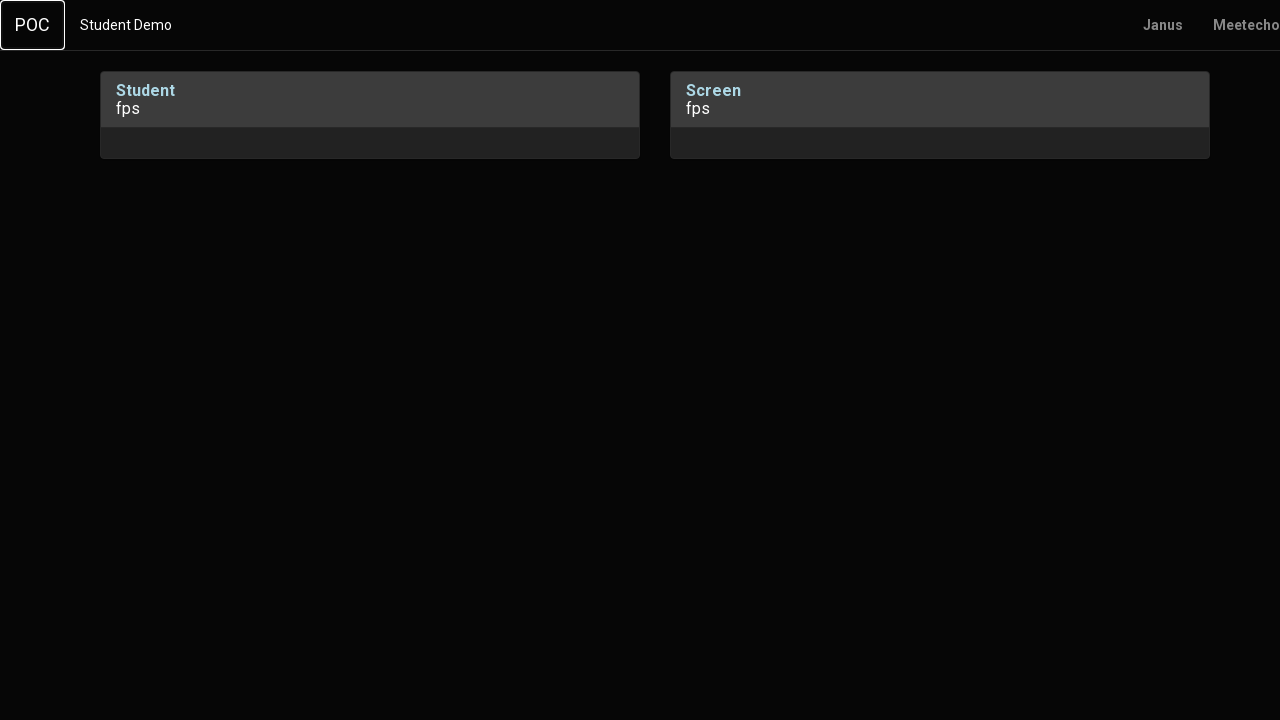

Waited before pressing Tab keys
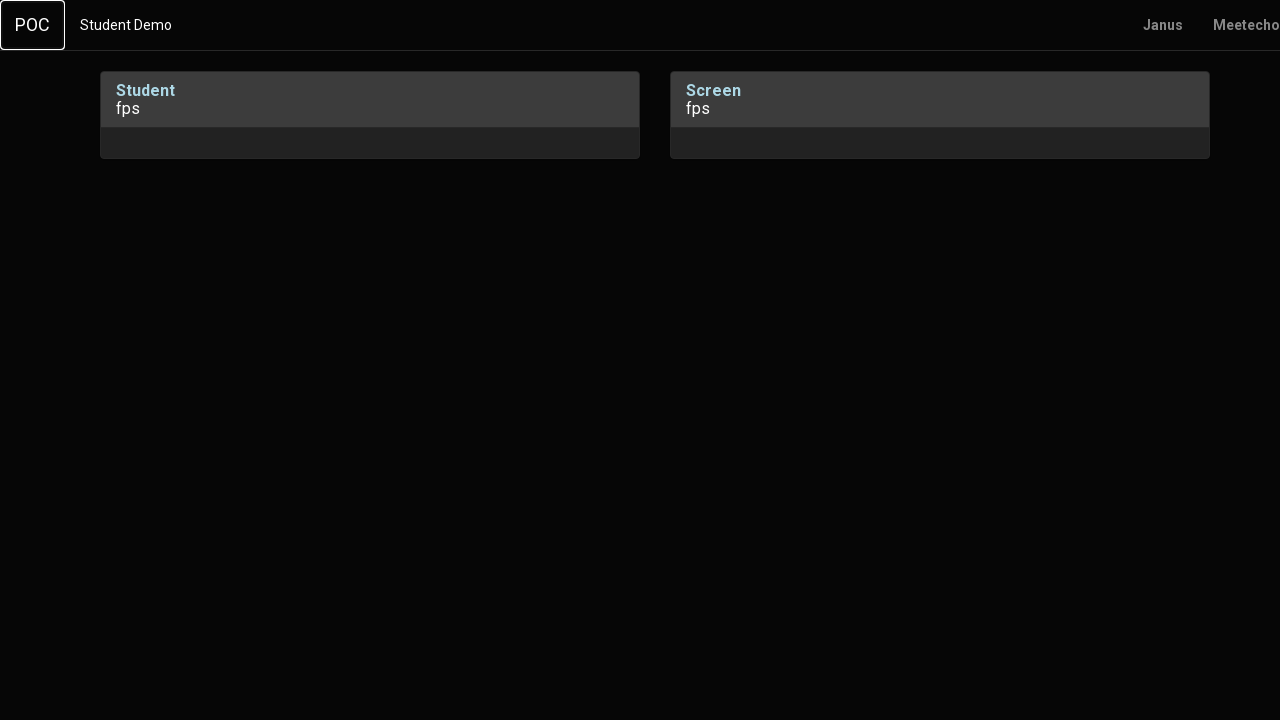

Pressed Tab key (first of two)
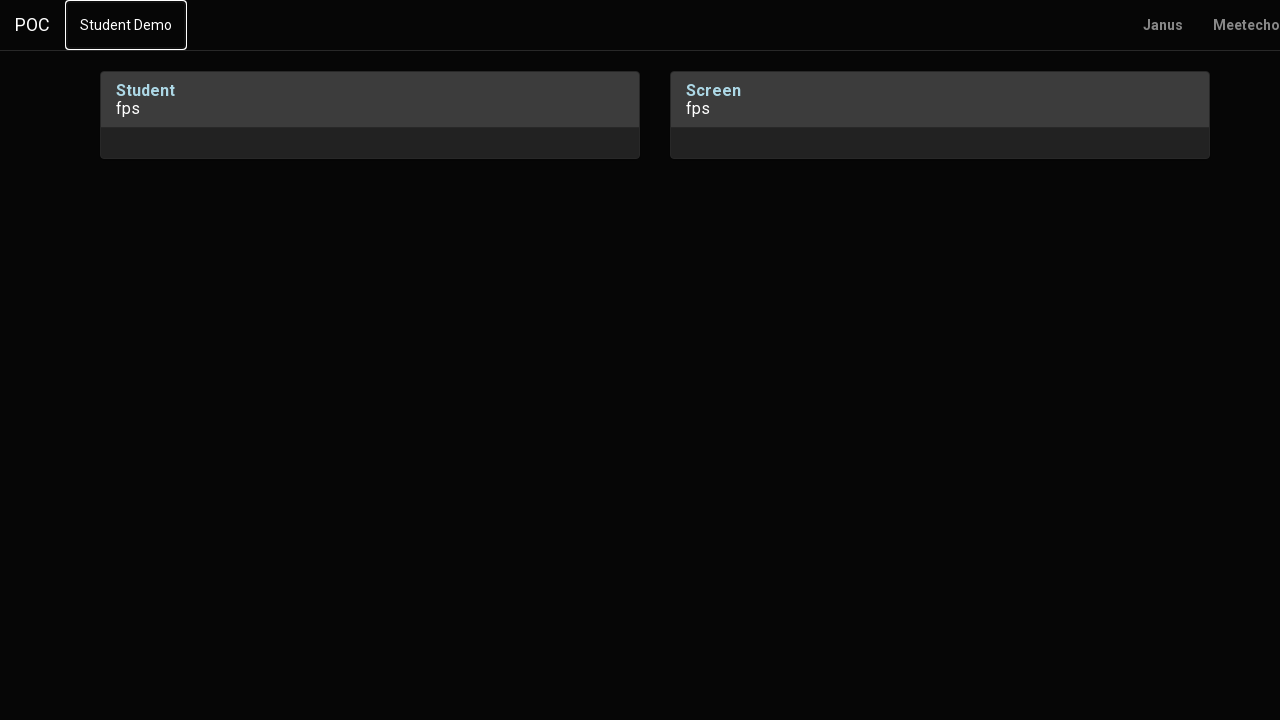

Waited between Tab key presses
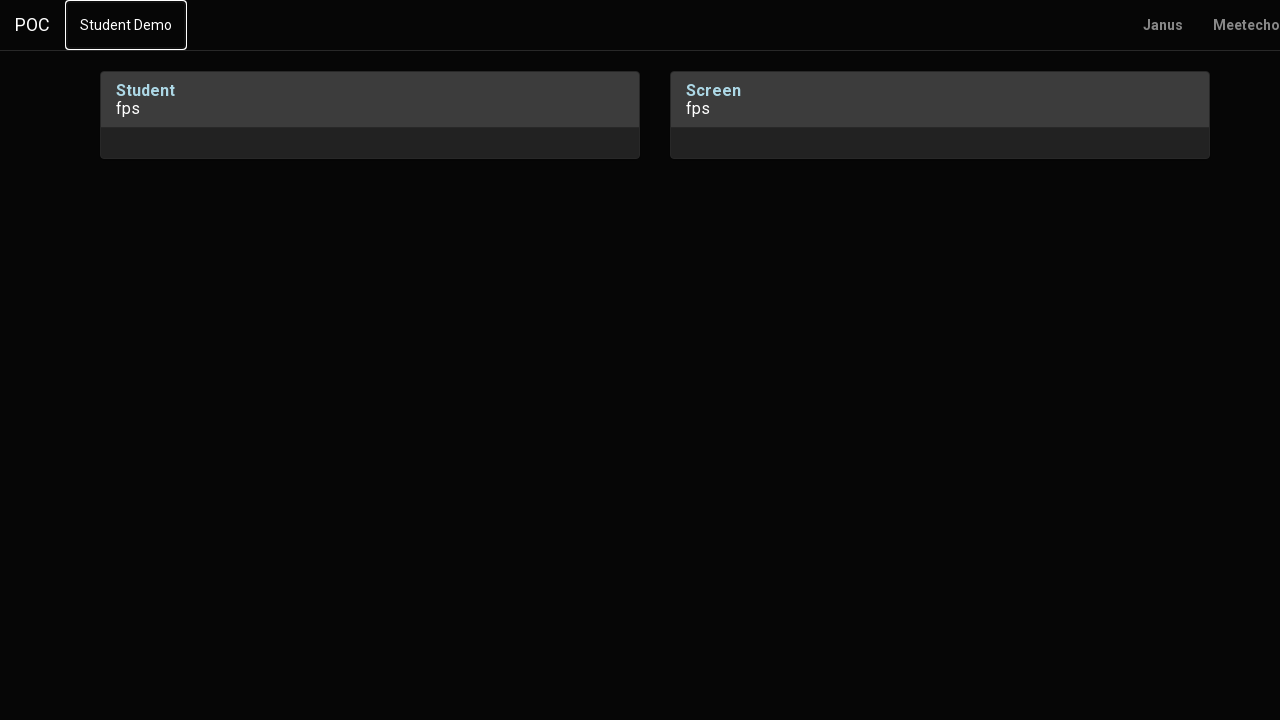

Pressed Tab key (second of two)
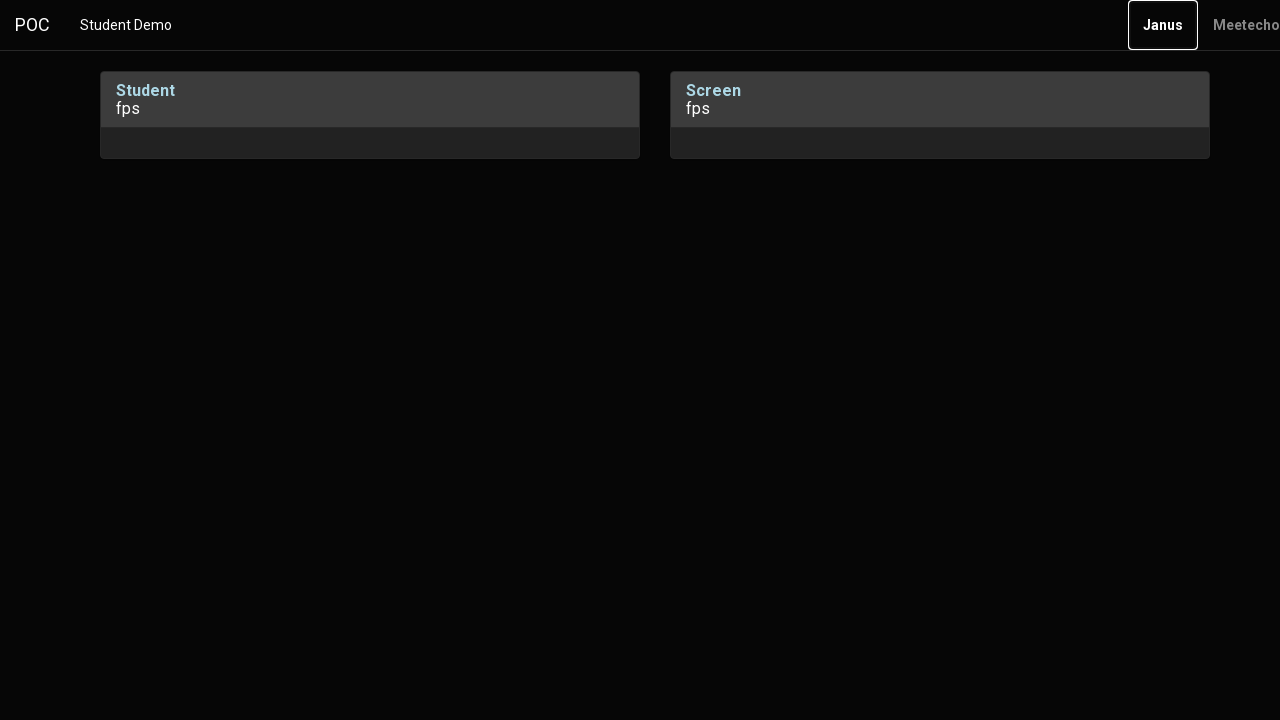

Waited before final Enter key press
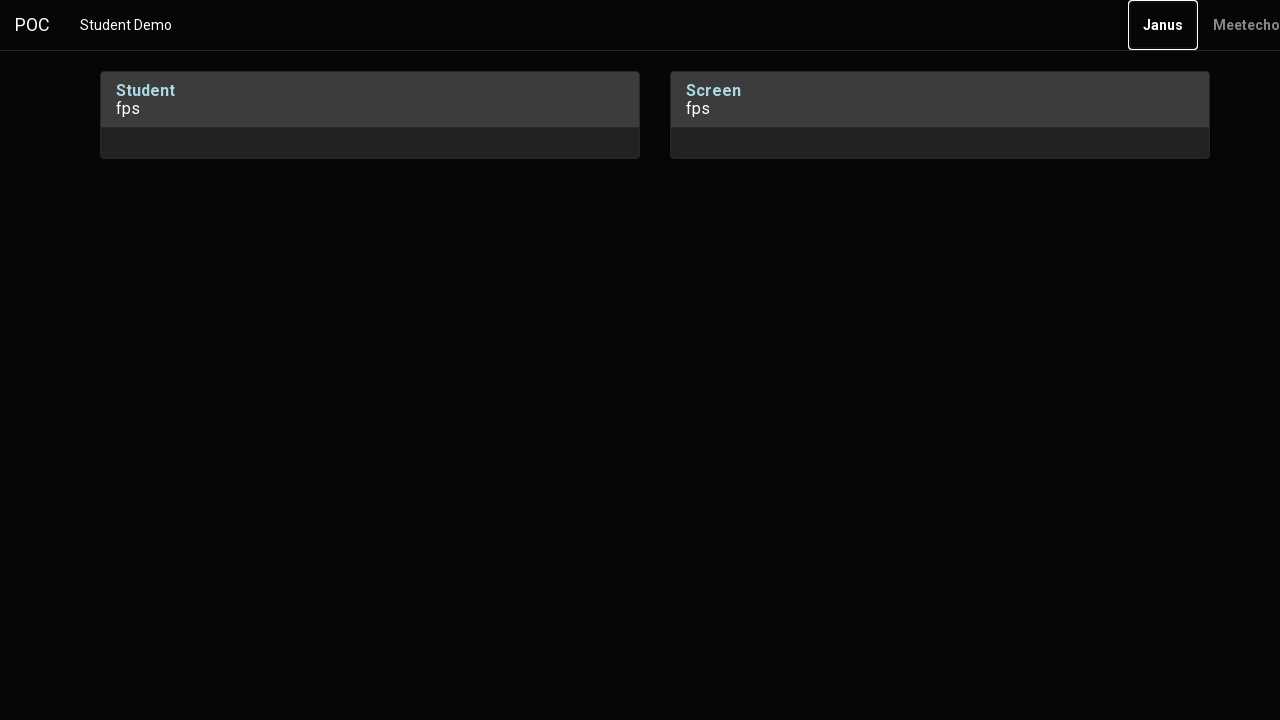

Pressed Enter key to confirm final selection
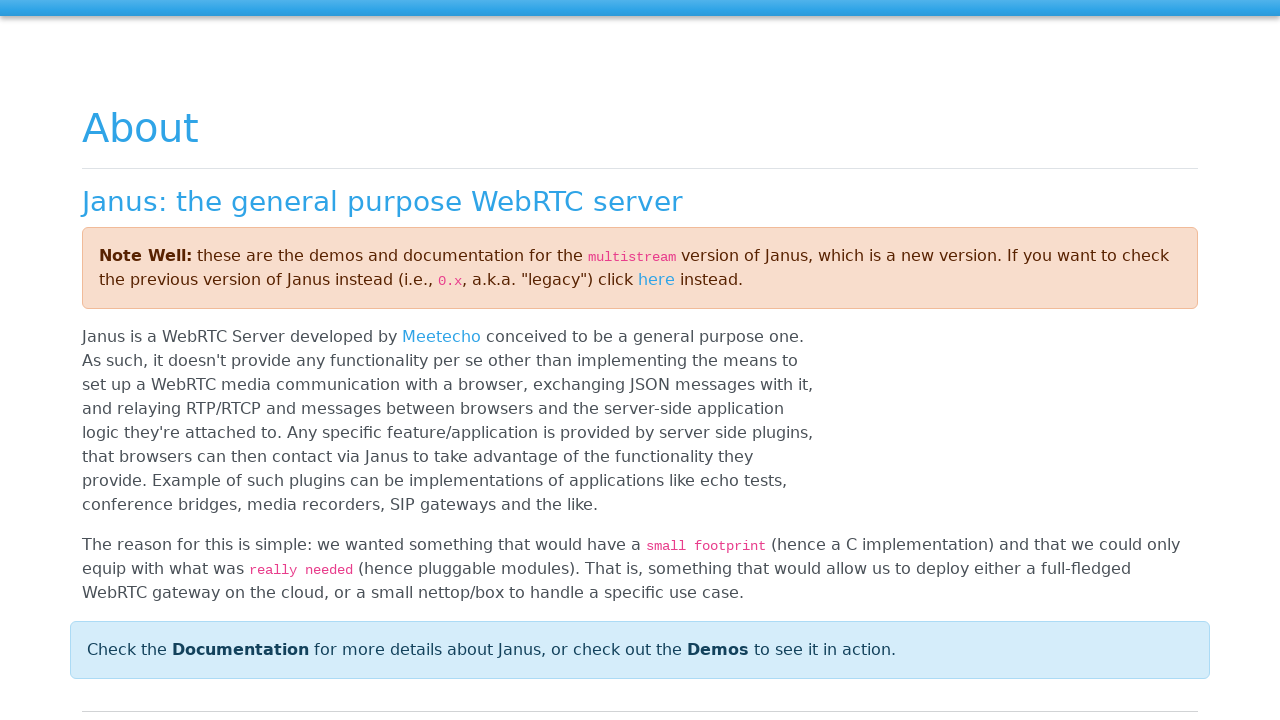

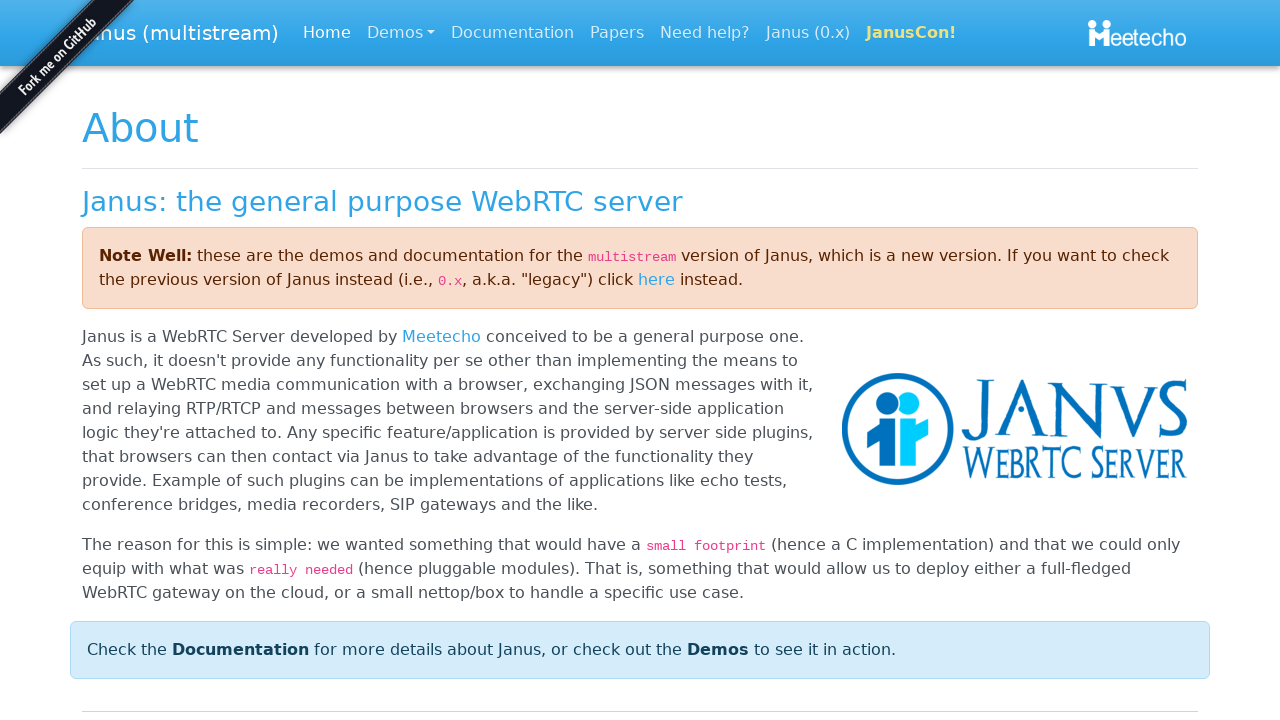